Navigates to omayo.blogspot.com and verifies that button elements are present on the page by waiting for them to load.

Starting URL: http://omayo.blogspot.com/

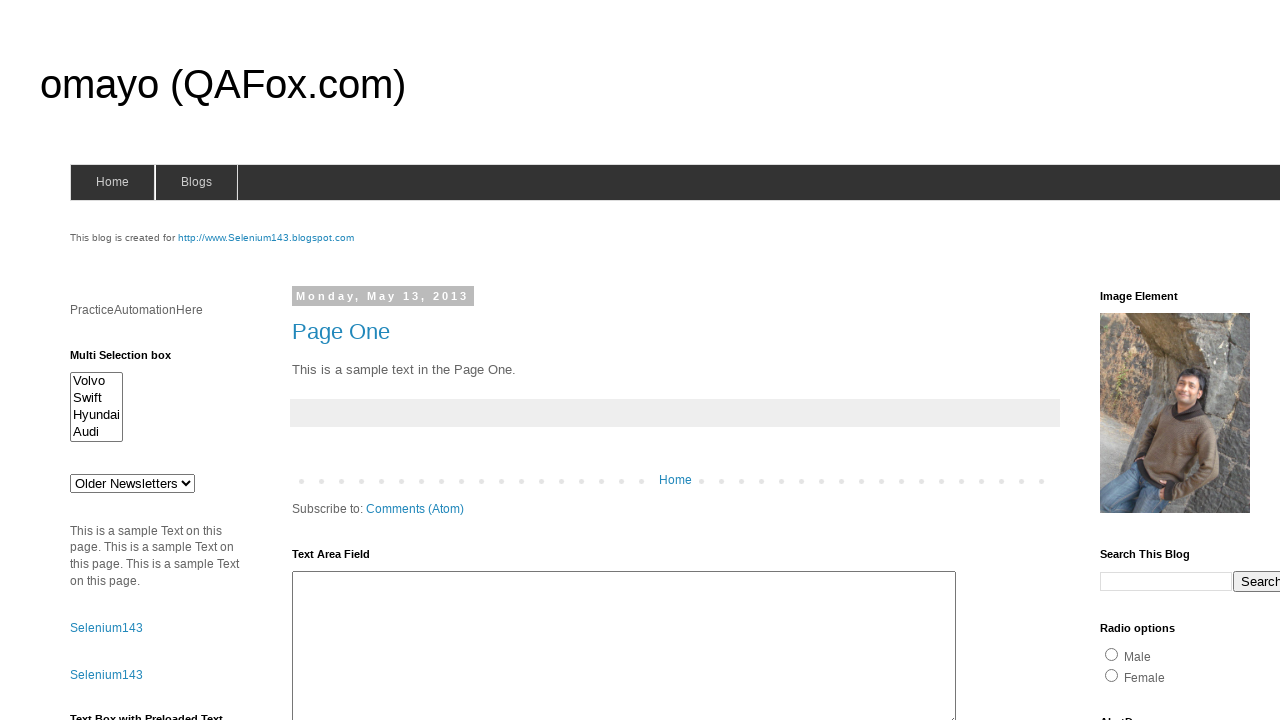

Navigated to http://omayo.blogspot.com/
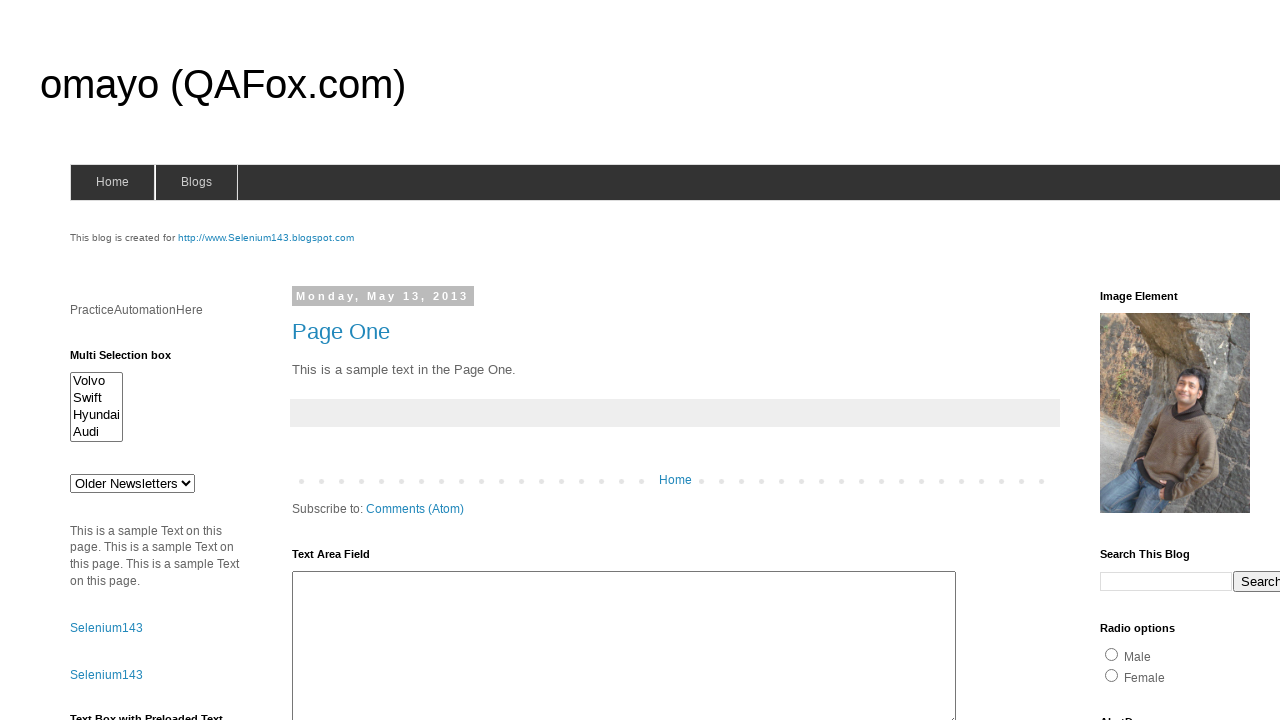

Waited for button elements to load on the page
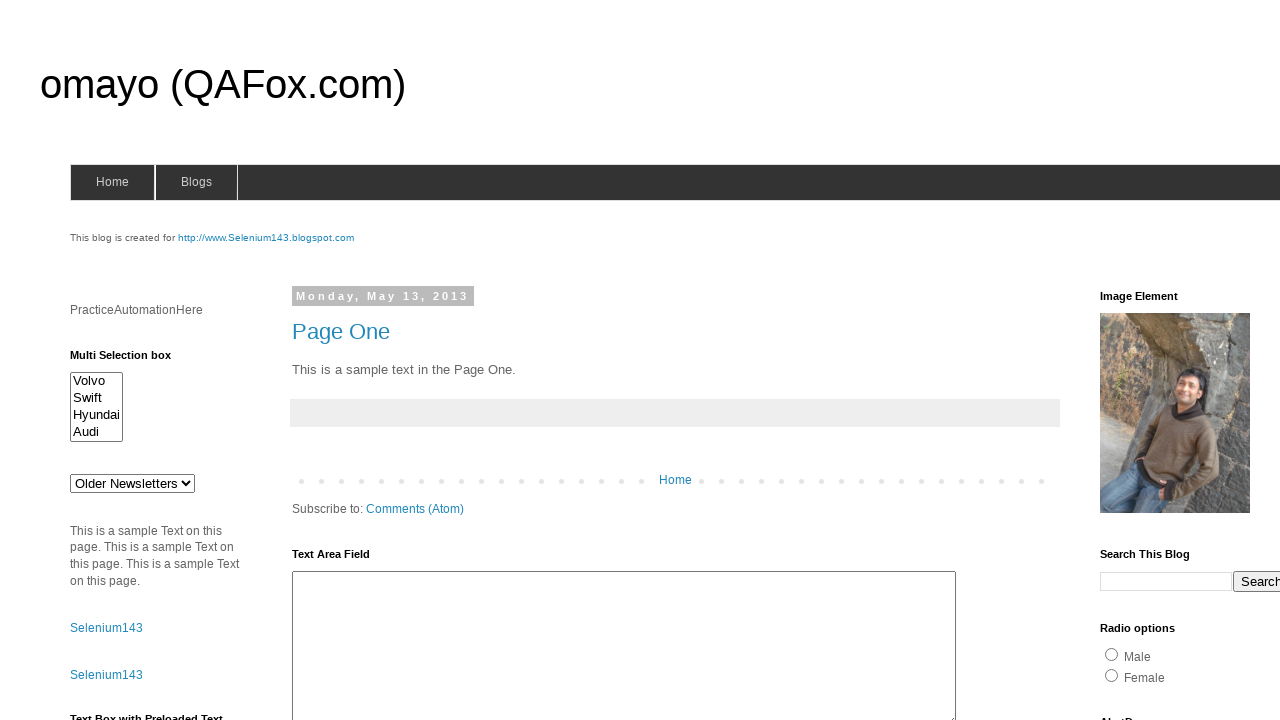

Located button elements on the page
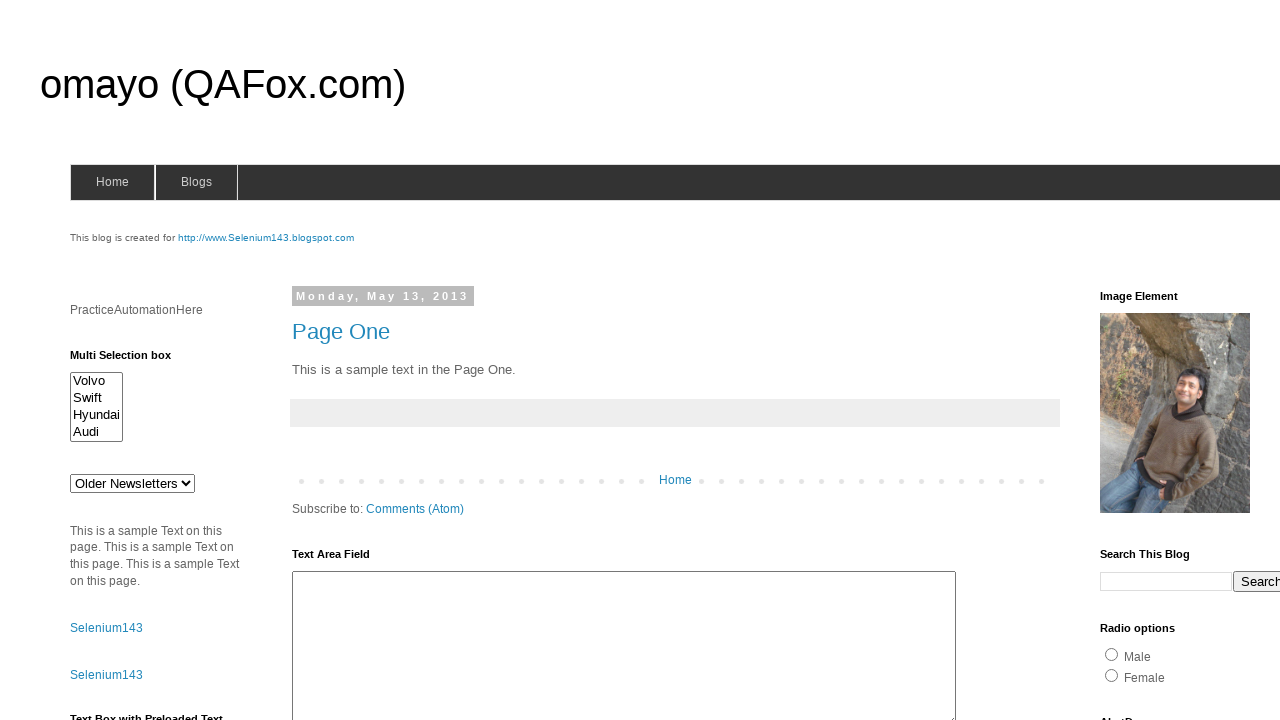

Verified first button element is visible
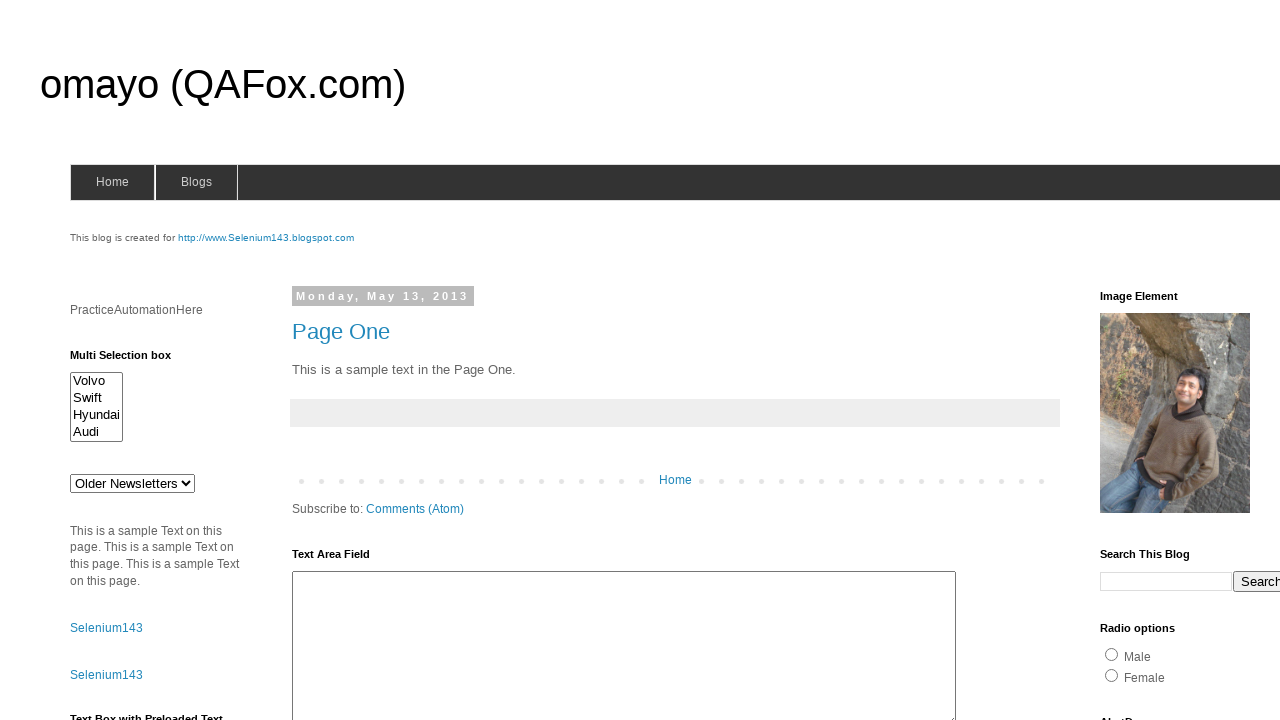

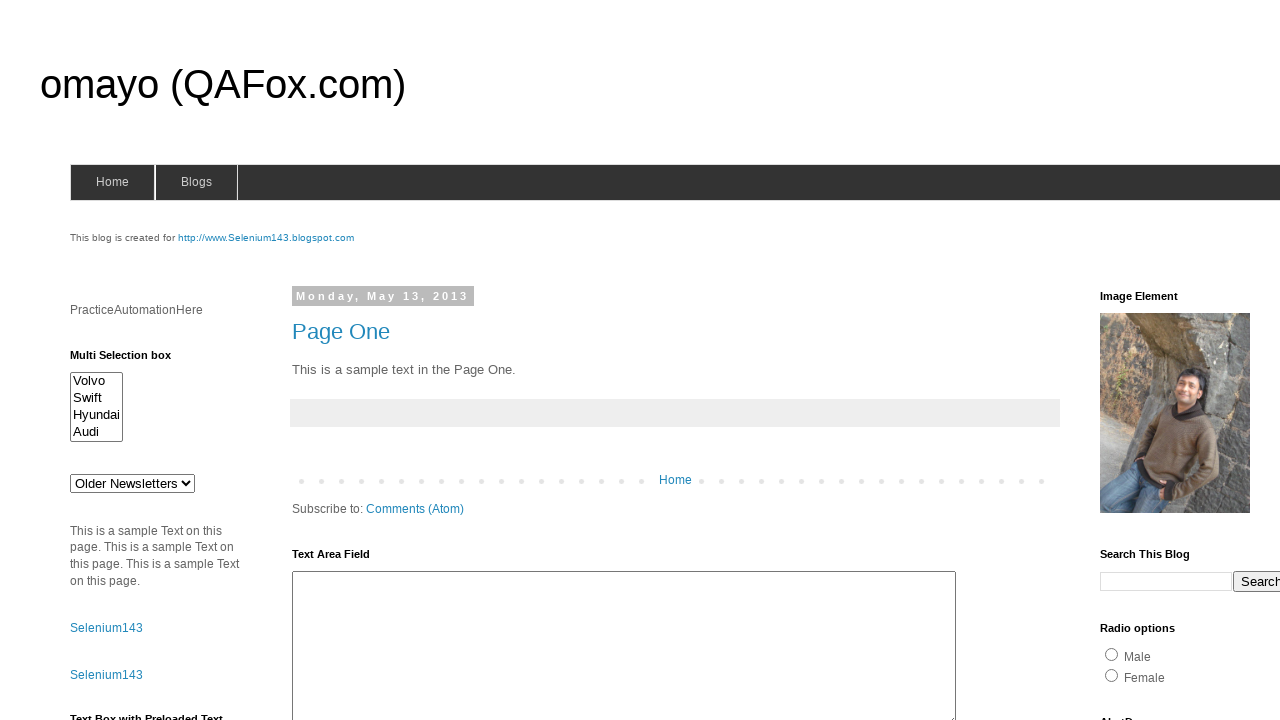